Navigates to a Korean contest website, hovers over navigation menu, performs a search for "데이터" (data), and browses through search results by clicking on items and viewing enlarged images.

Starting URL: https://thinkyou.co.kr/index.asp

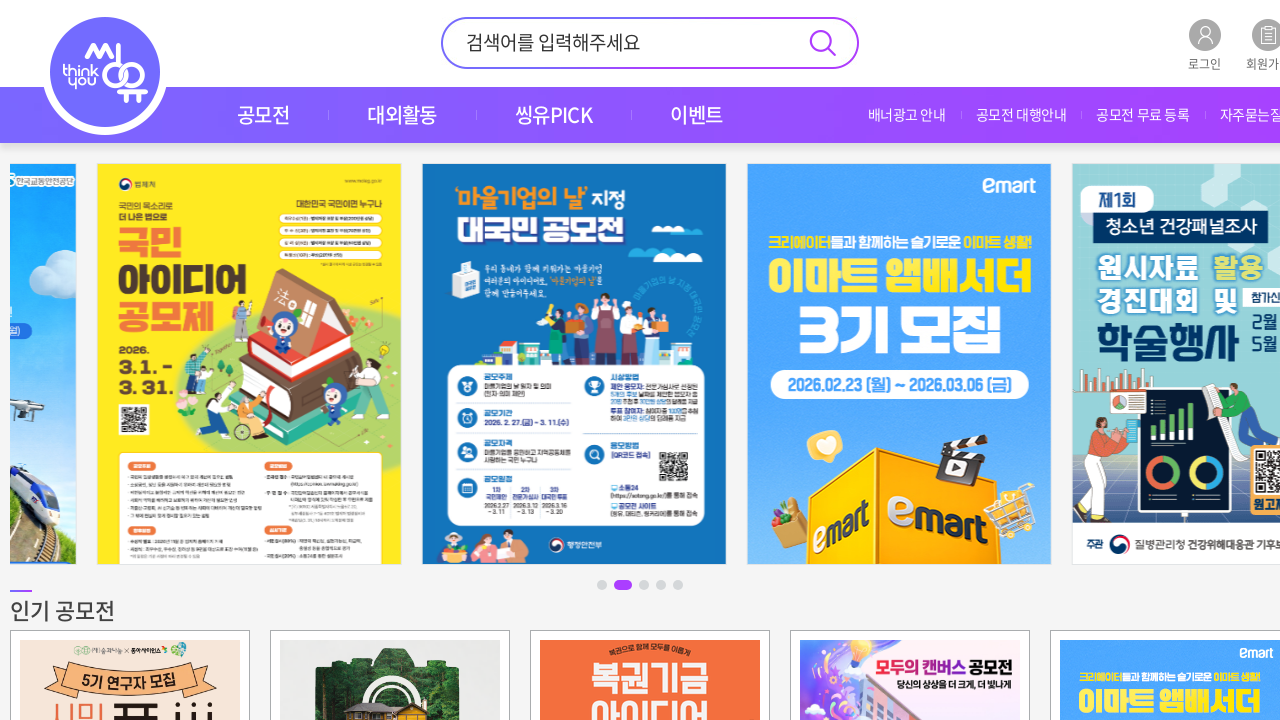

Page loaded with networkidle state
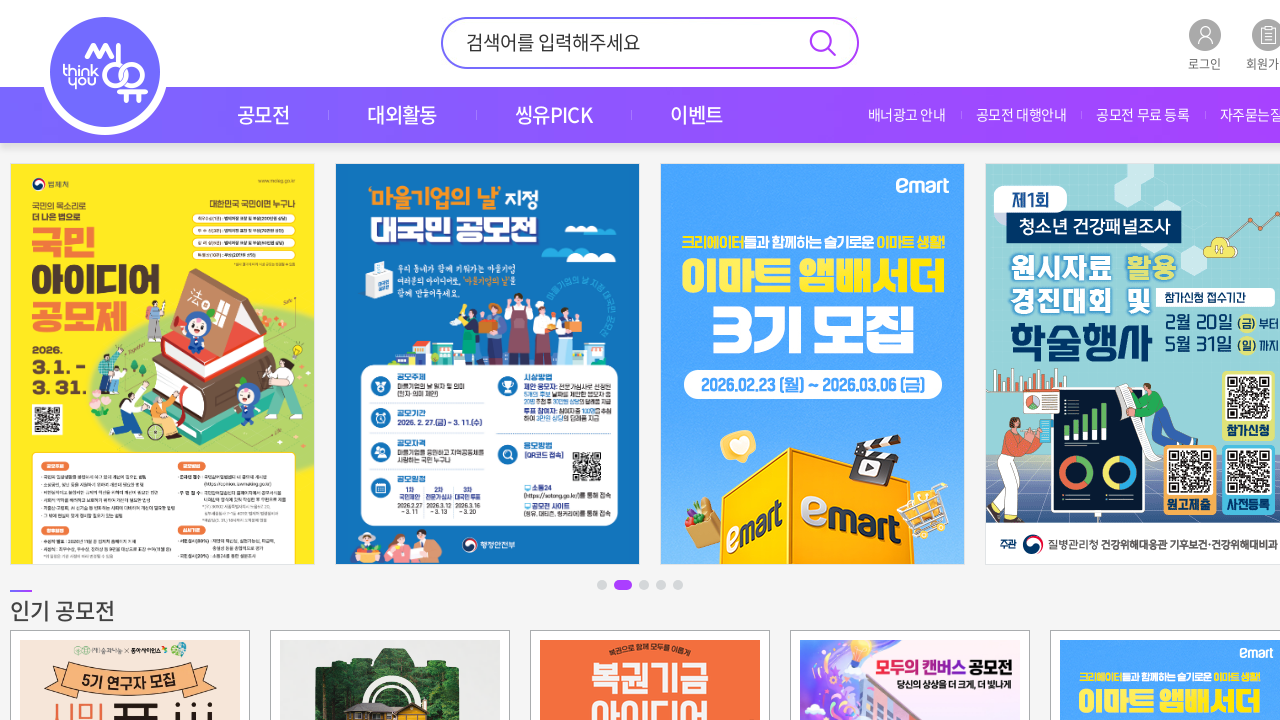

Hovered over first navigation menu item at (263, 115) on xpath=//*[@id="gnb"]/li[1]/a/span
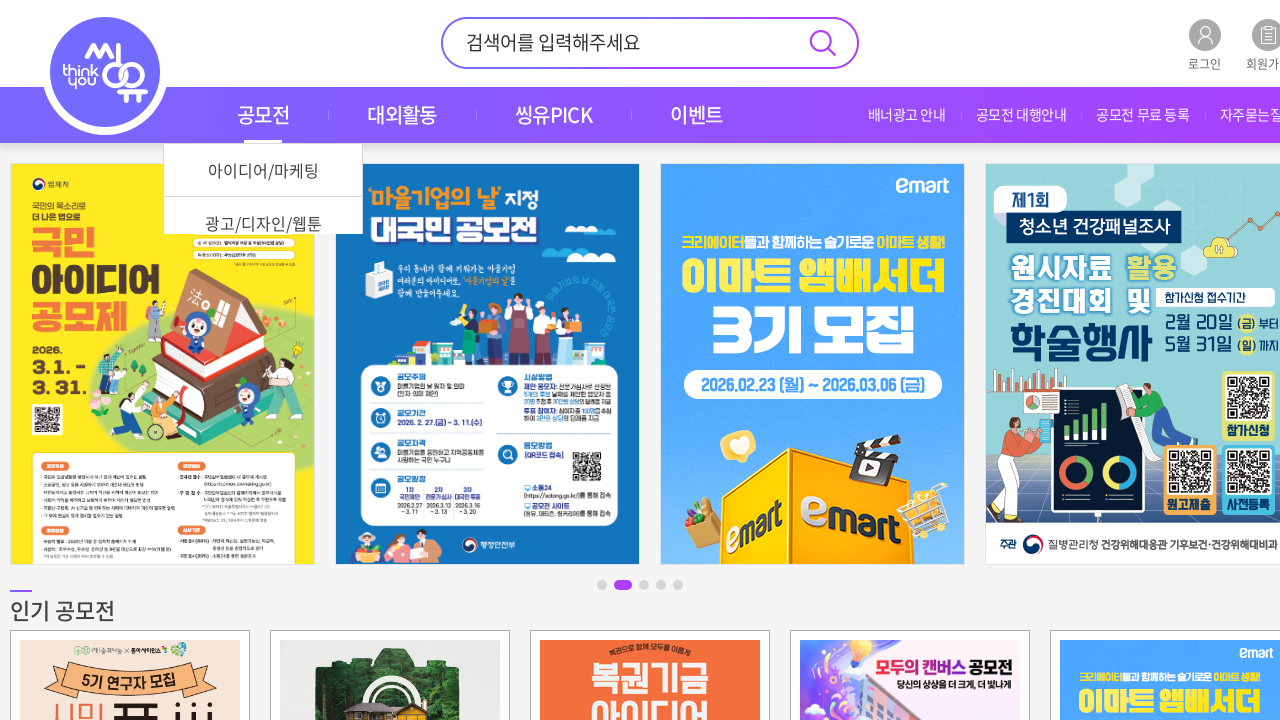

Waited 500ms for menu animation
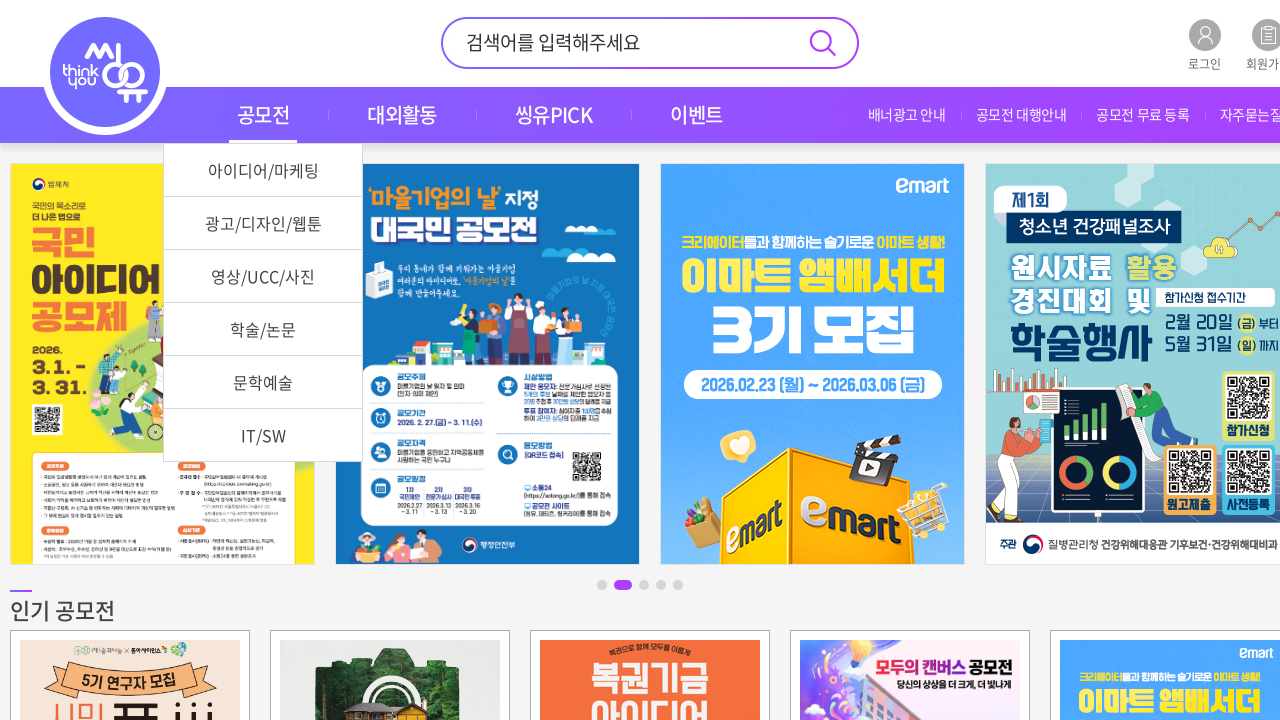

Clicked first submenu item at (263, 170) on xpath=//*[@id="gnb"]/li[1]/ul/li[1]
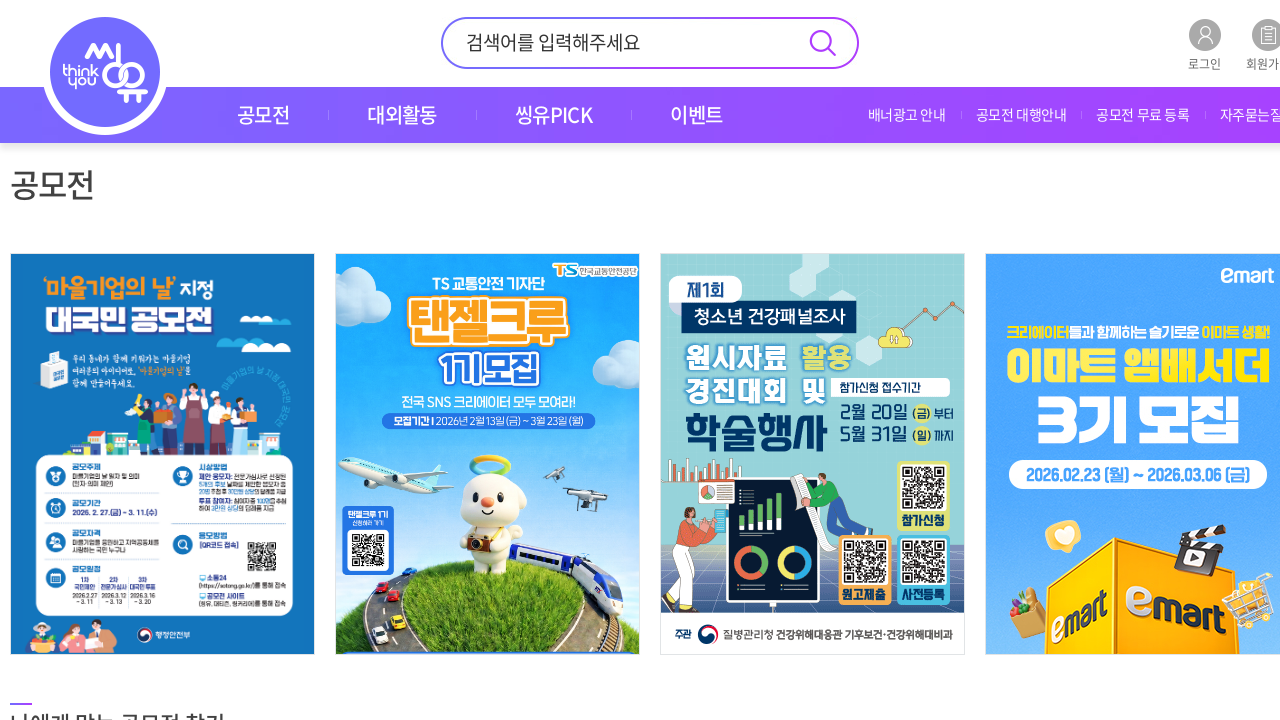

Clicked search dropdown at (234, 698) on xpath=//*[@id="searchFrm"]/div/div/div[1]/select
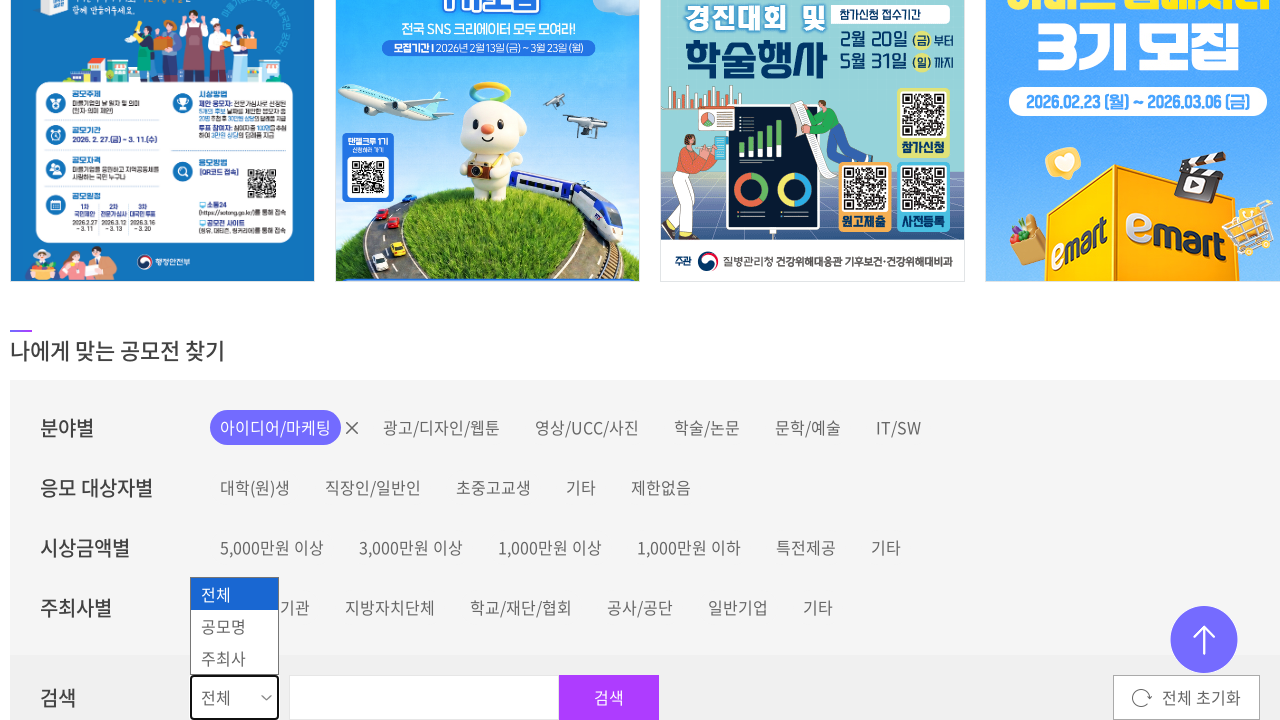

Selected second option from search dropdown on //*[@id="searchFrm"]/div/div/div[1]/select
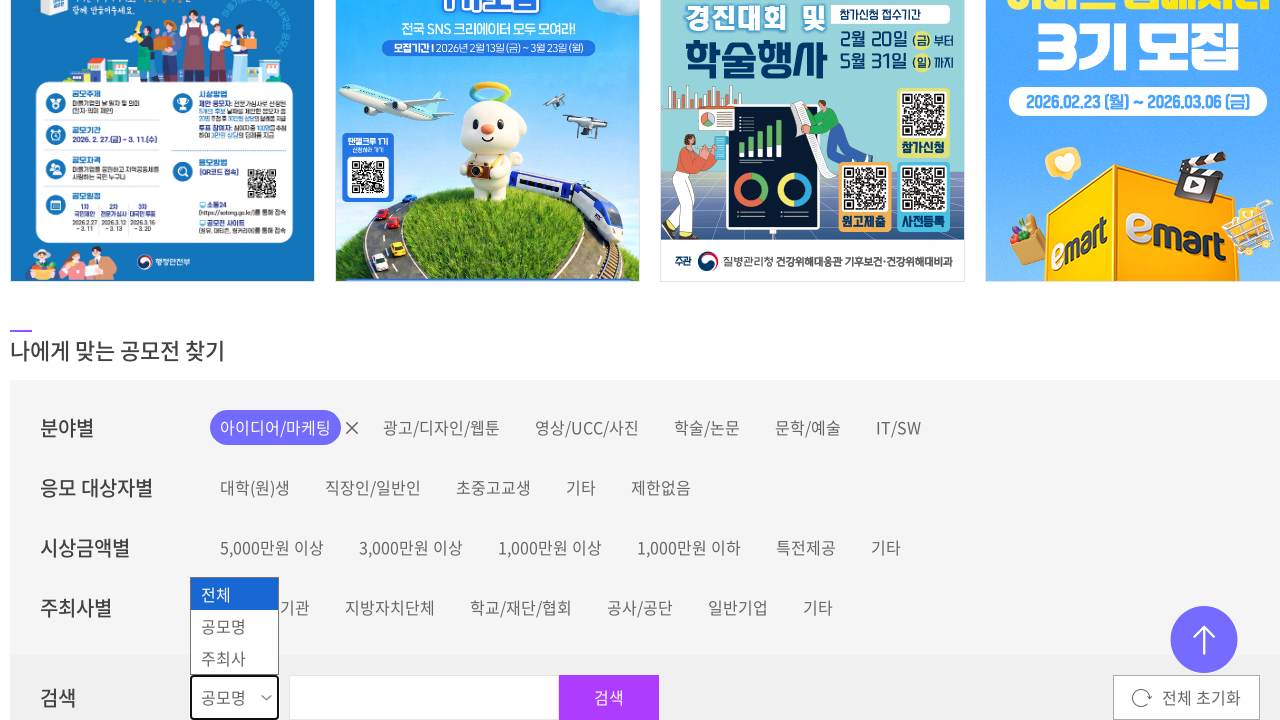

Clicked search input field at (424, 698) on xpath=//*[@id="searchFrm"]/div/div/div[1]/span/input[1]
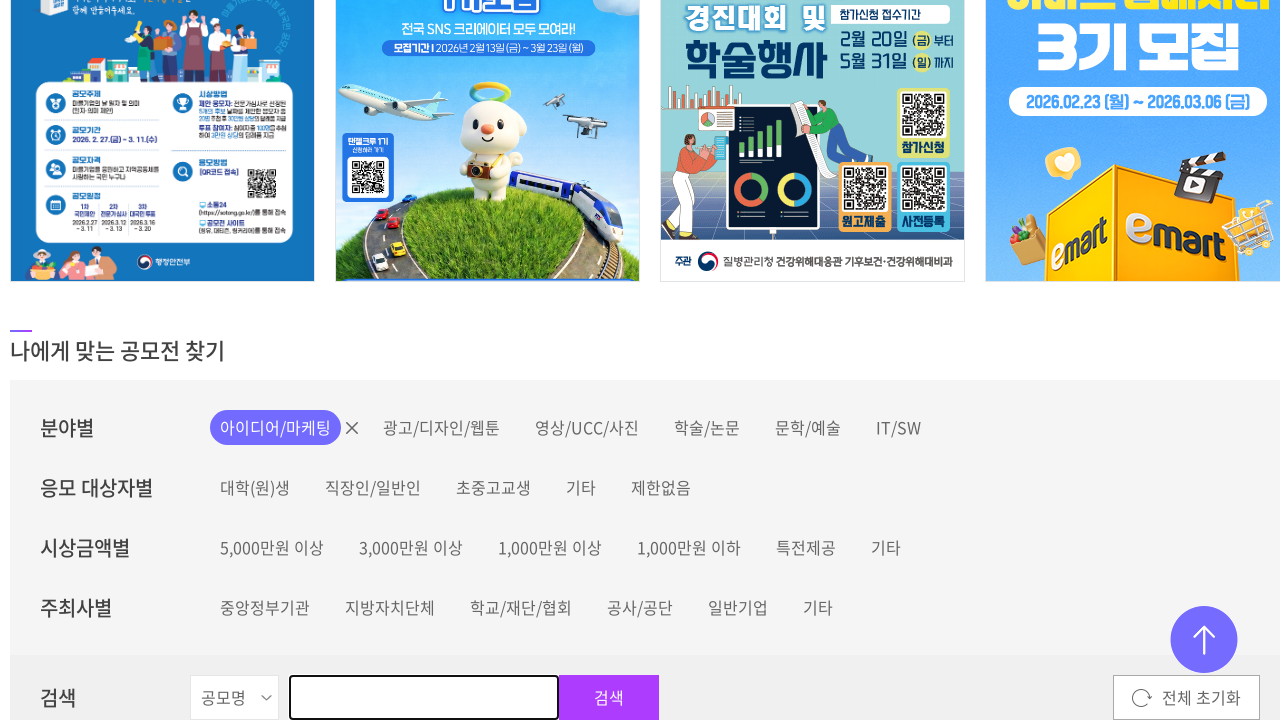

Filled search field with '데이터' (data) on input[name='searchstr']
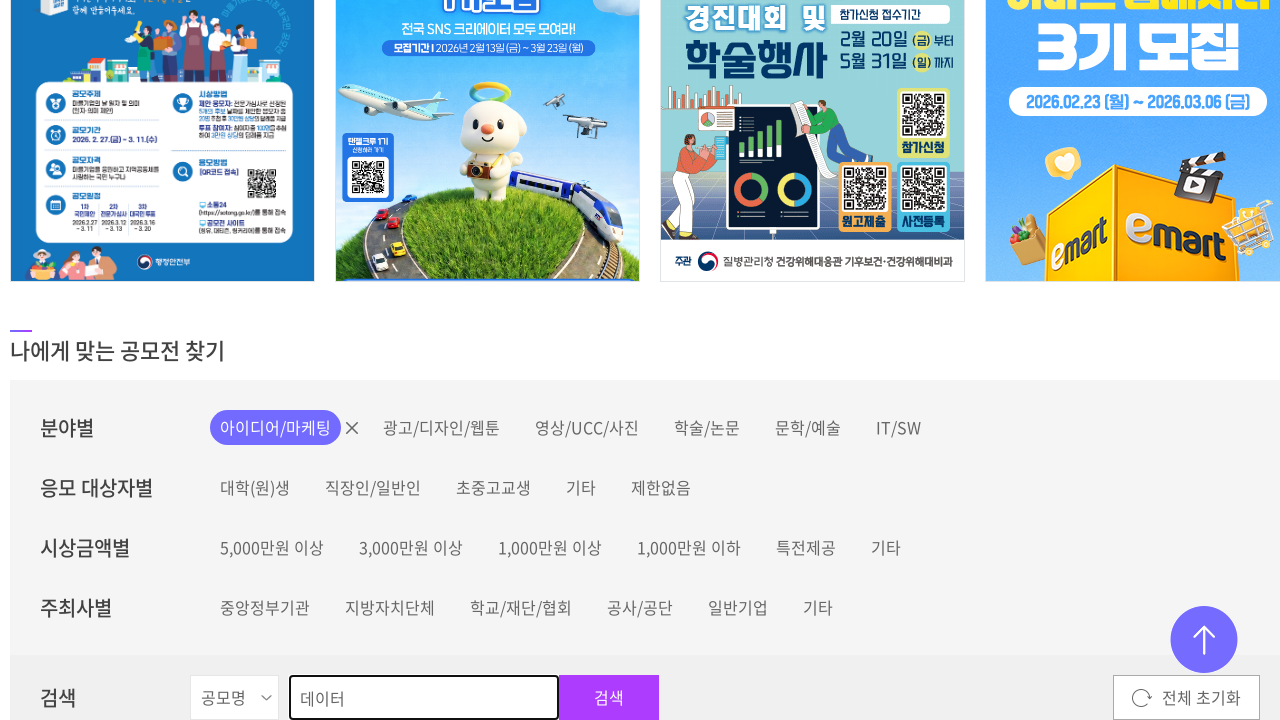

Pressed Enter to submit search on input[name='searchstr']
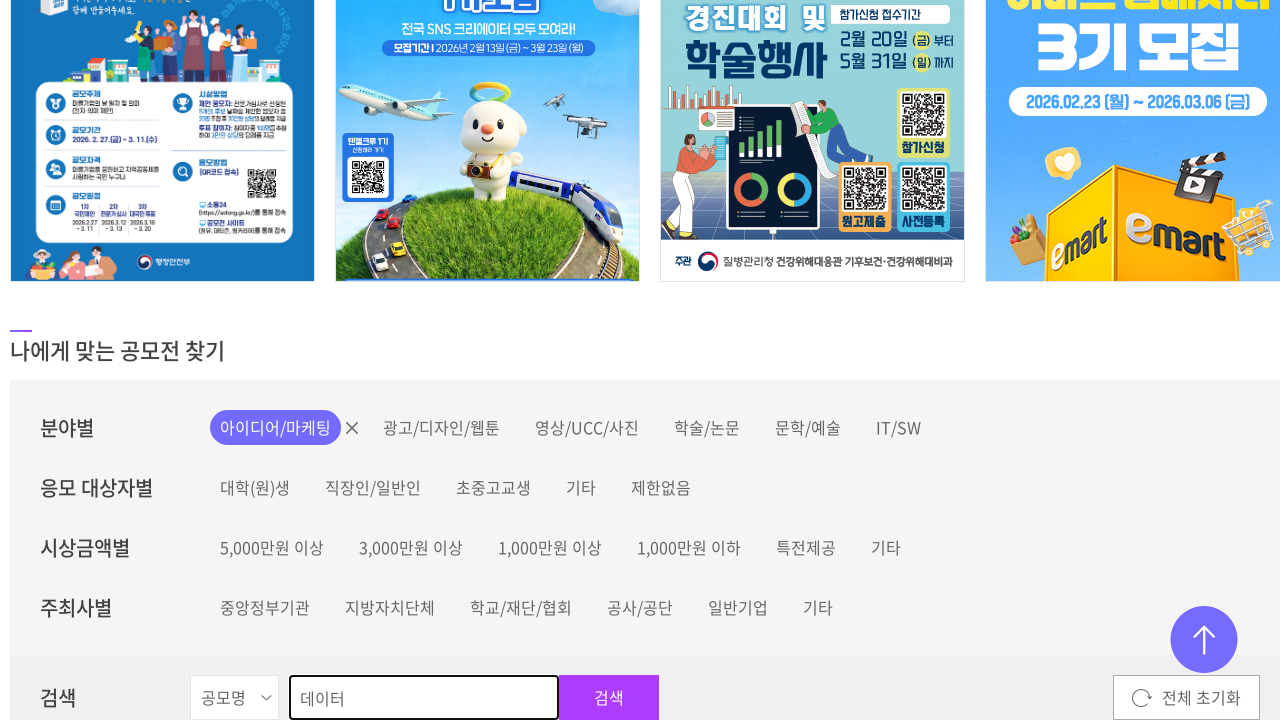

Waited 2000ms for search results to load
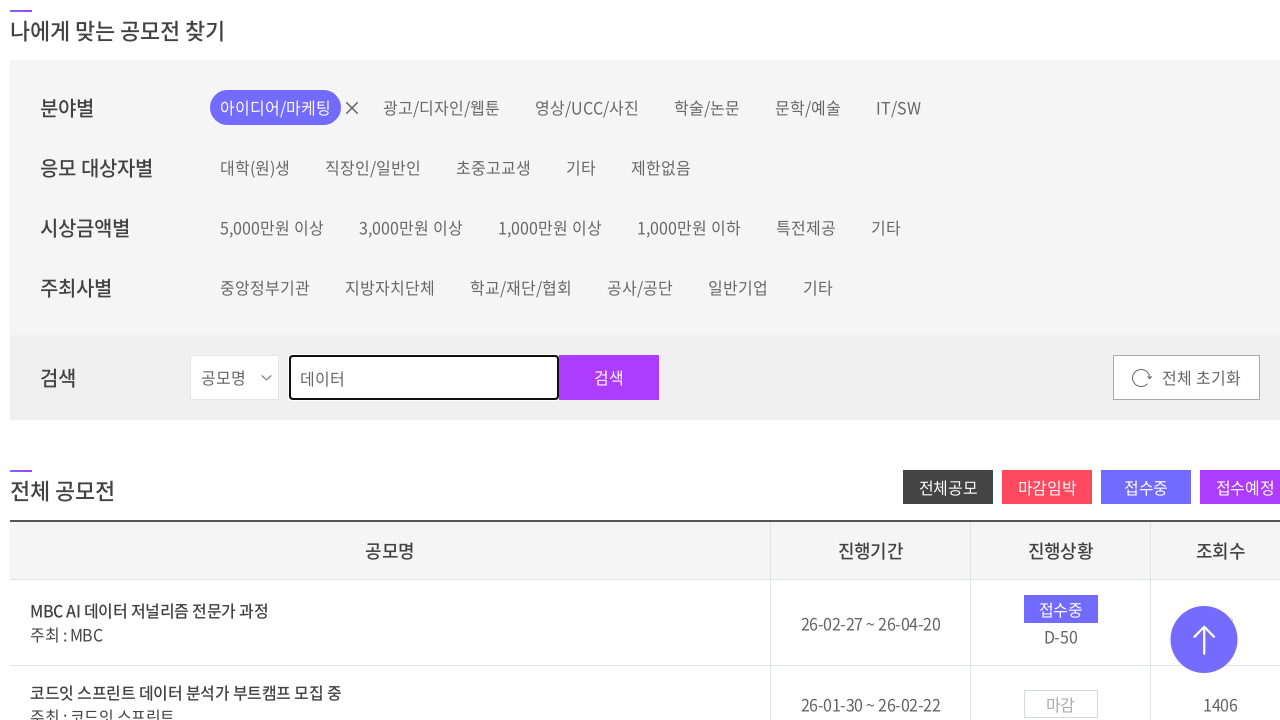

Contest area loaded
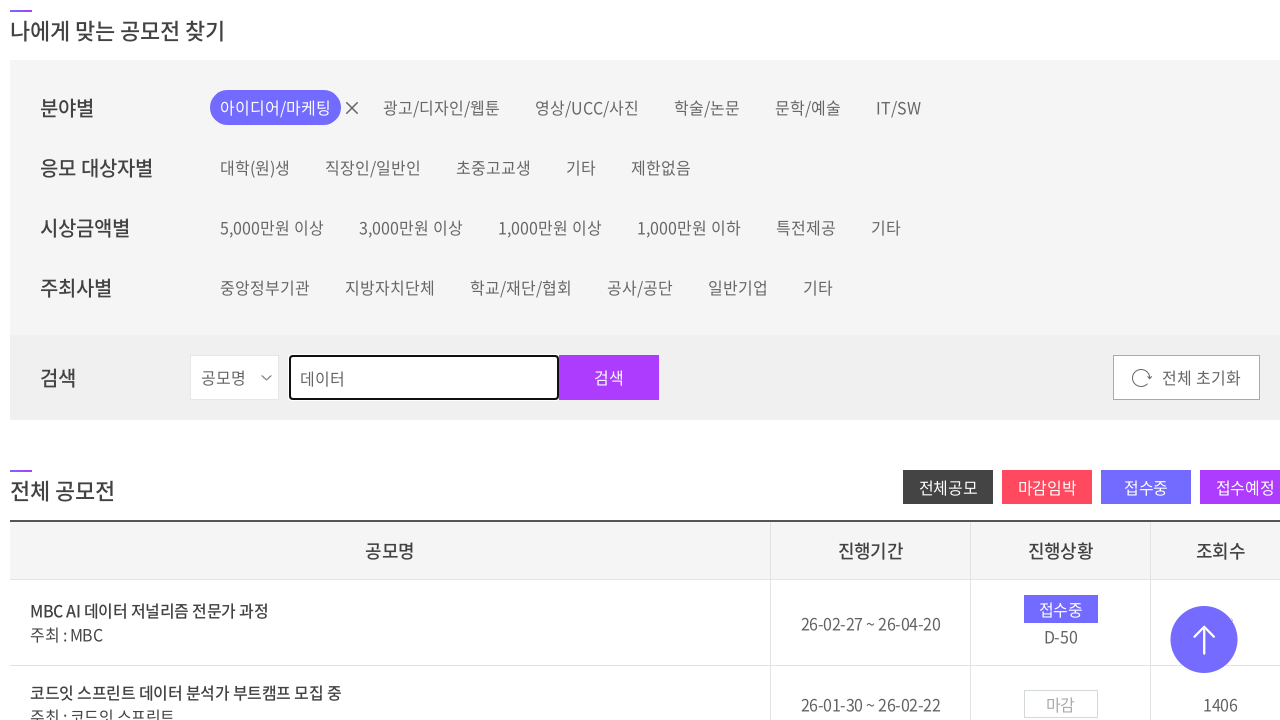

Clicked first search result item at (149, 623) on div.title a >> nth=0
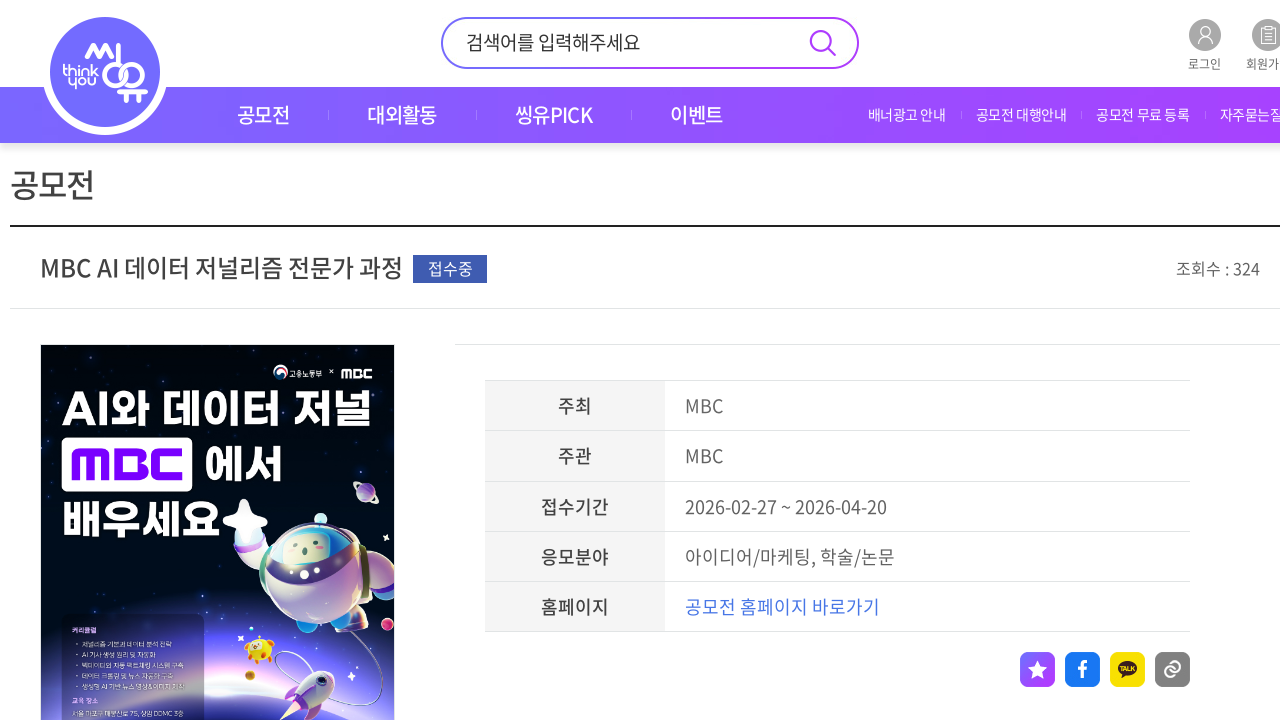

Result page loaded with networkidle state
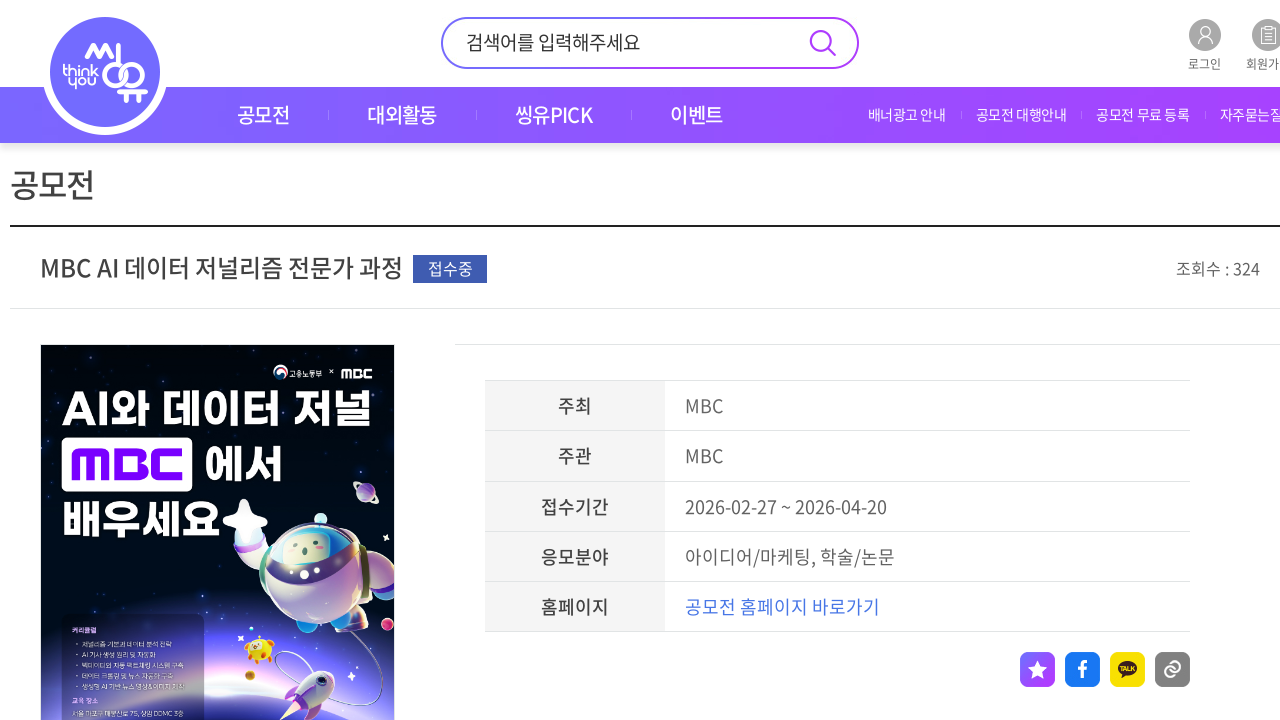

Clicked image to enlarge at (218, 485) on xpath=//*[@id="printArea"]/div[1]/div/div[1]/img
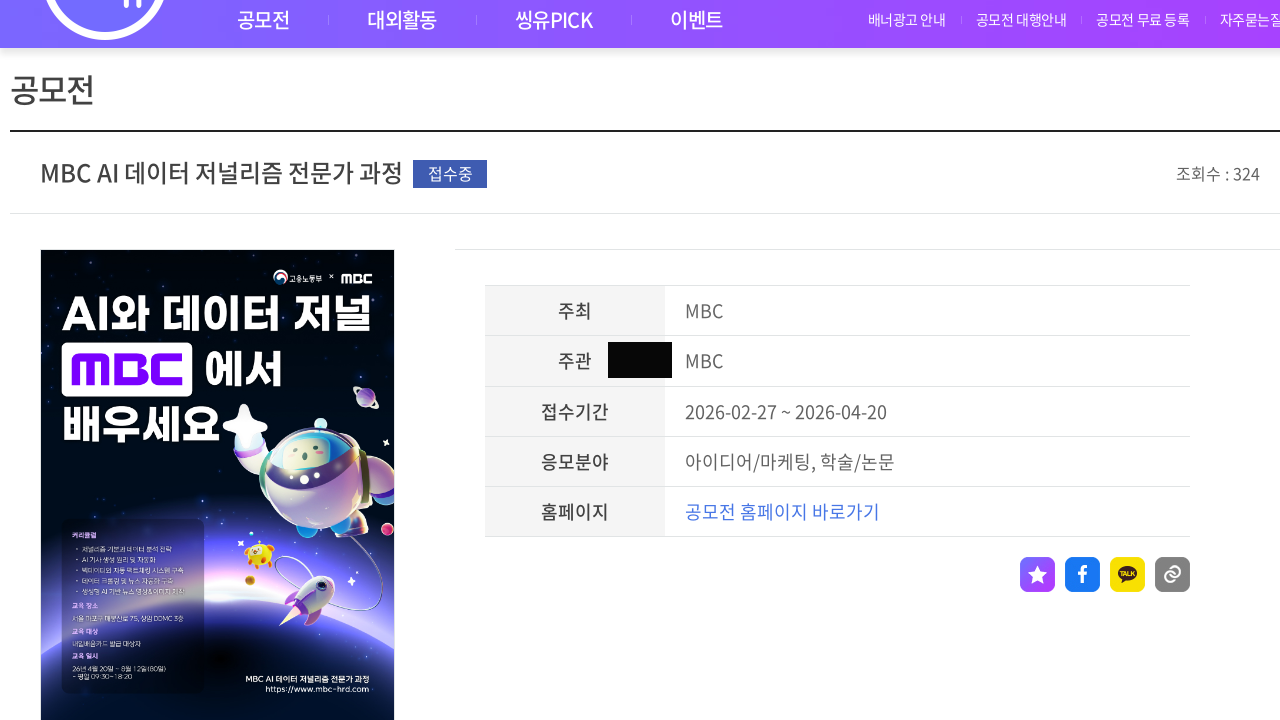

Waited 1000ms for image enlargement
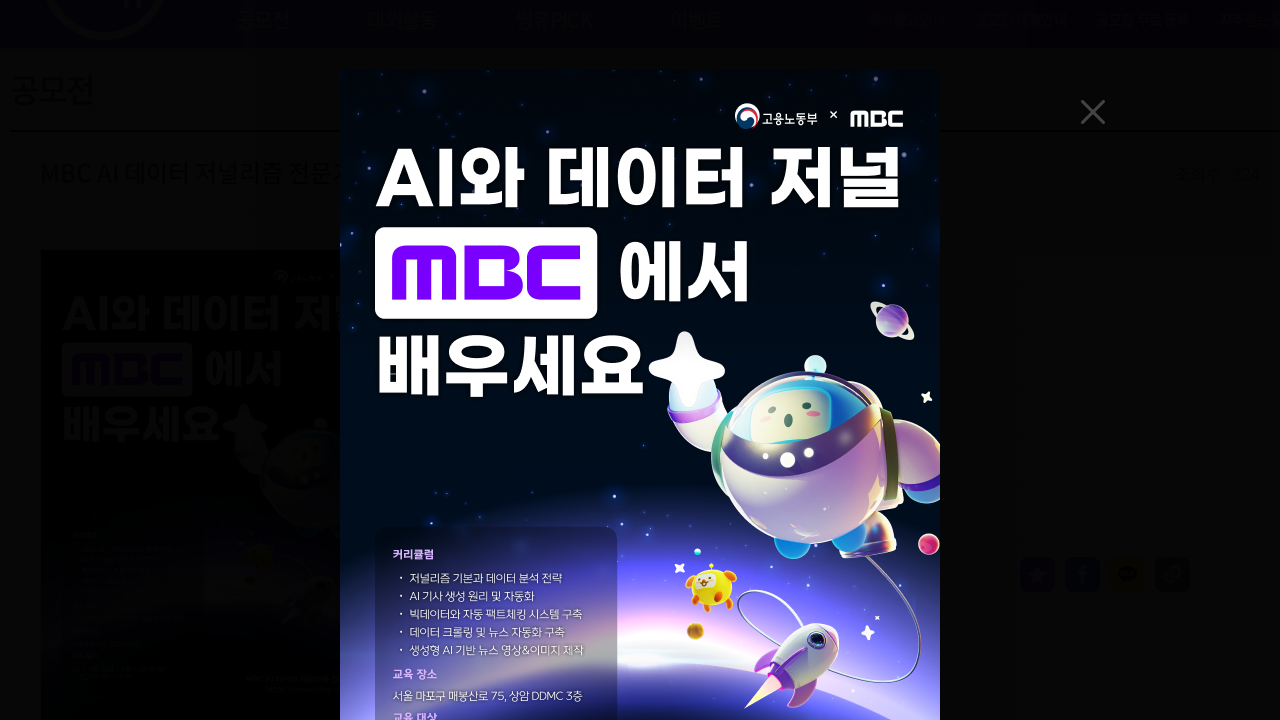

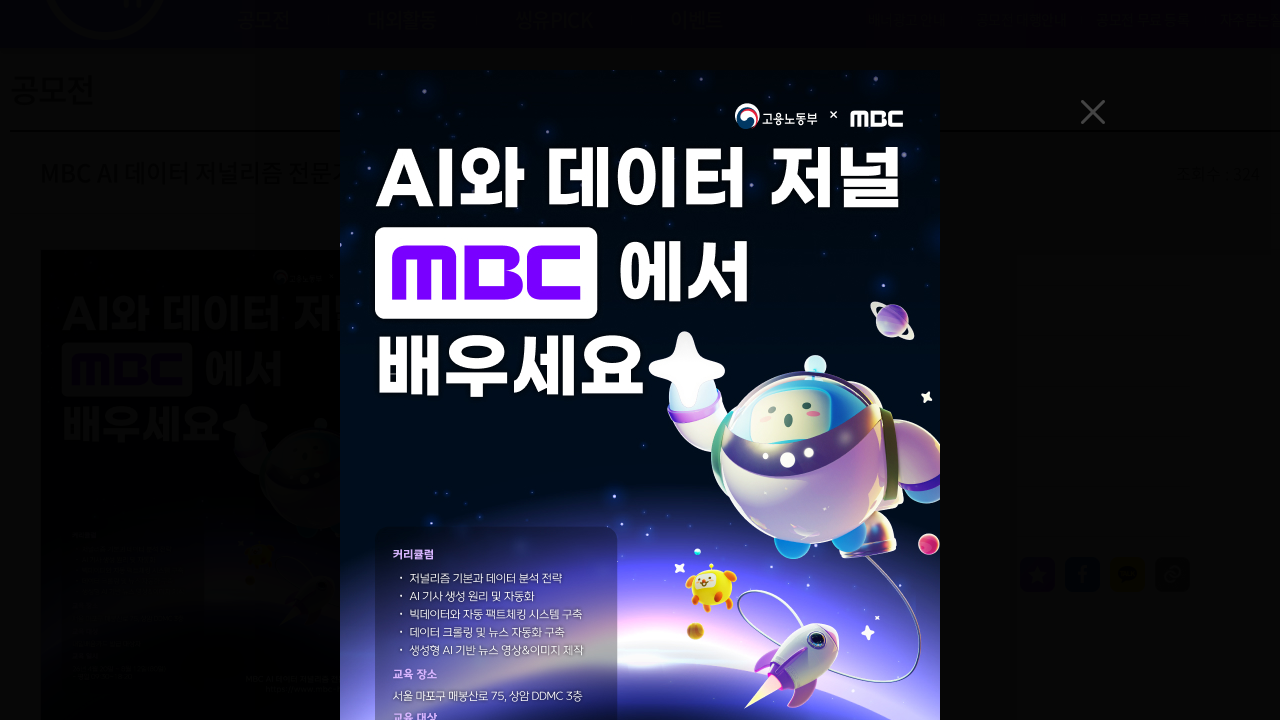